Tests a math exercise form by reading a value from the page, calculating a result using a logarithmic formula, filling in the answer, checking required checkboxes, and submitting the form.

Starting URL: http://suninjuly.github.io/math.html

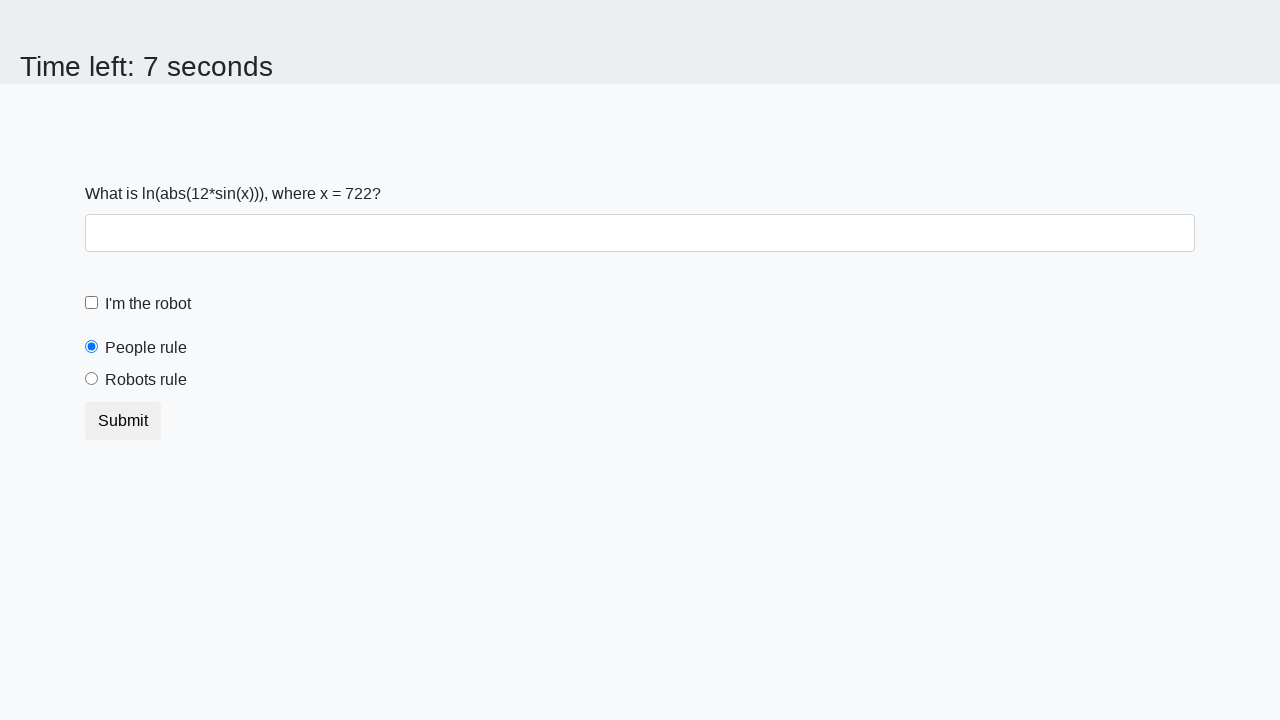

Read x value from the page
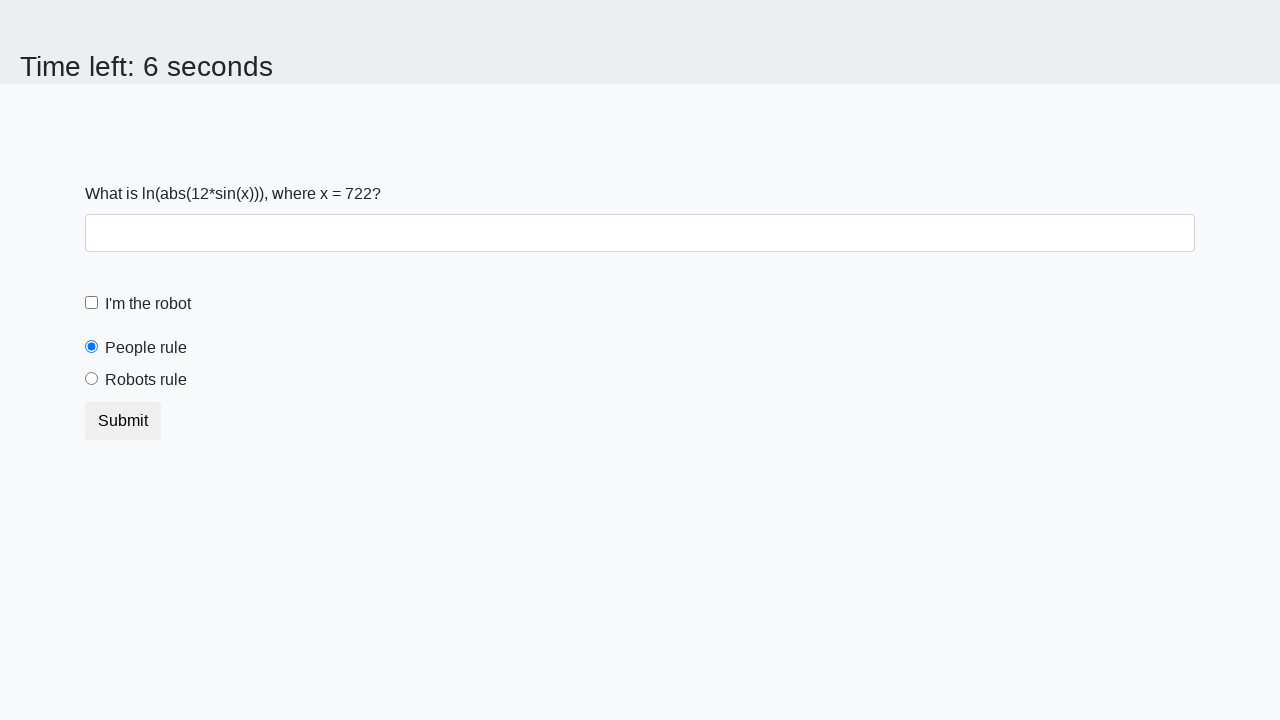

Calculated answer using logarithmic formula: log(|12*sin(x)|)
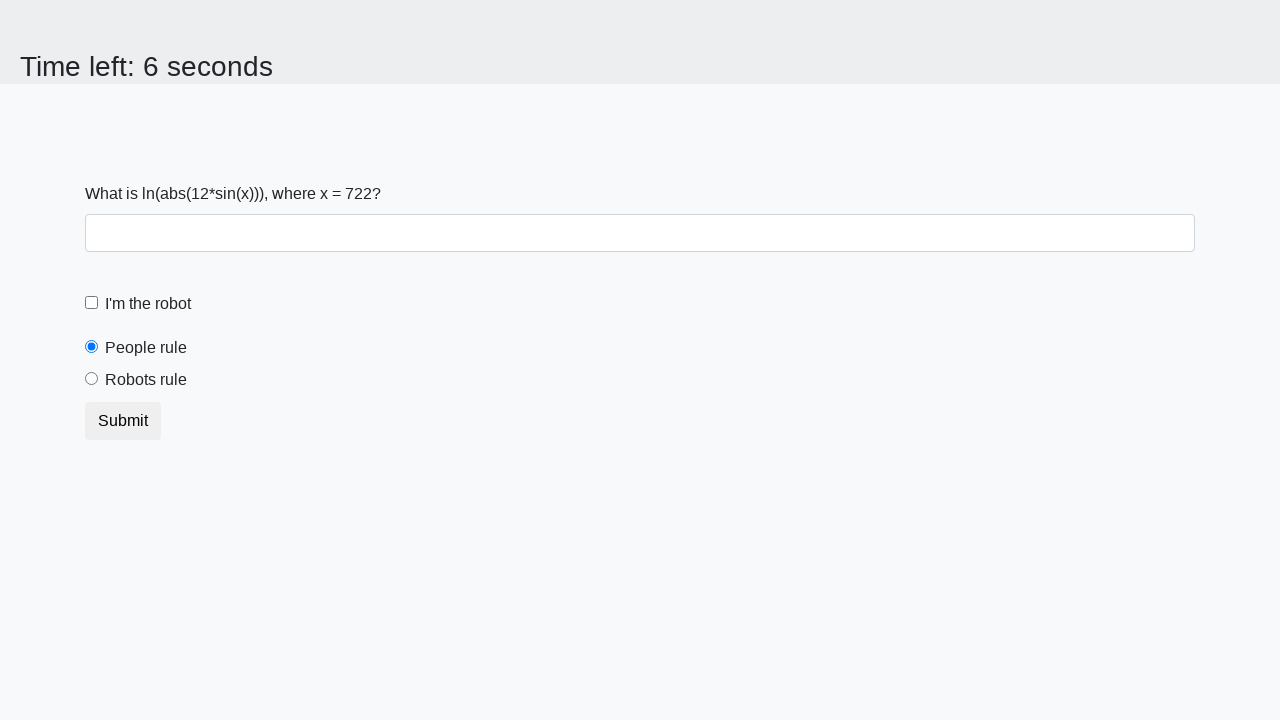

Filled answer field with calculated result on #answer
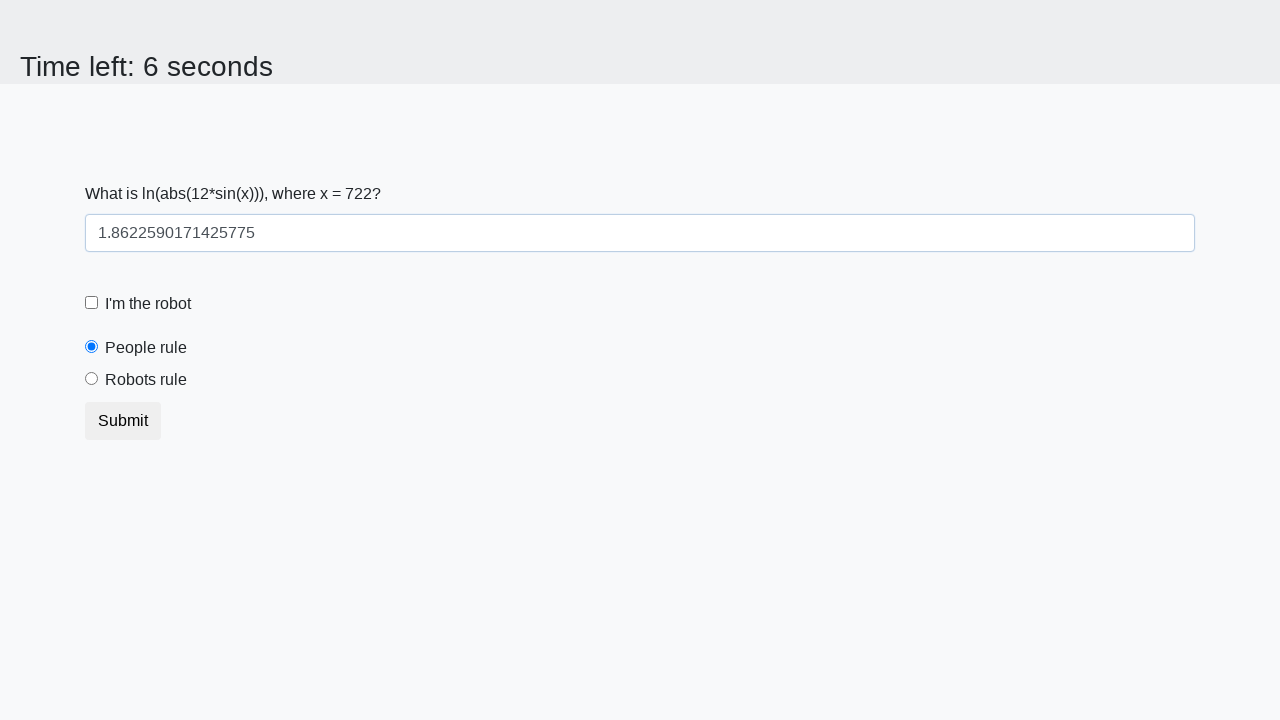

Checked the robot checkbox at (148, 304) on [for='robotCheckbox']
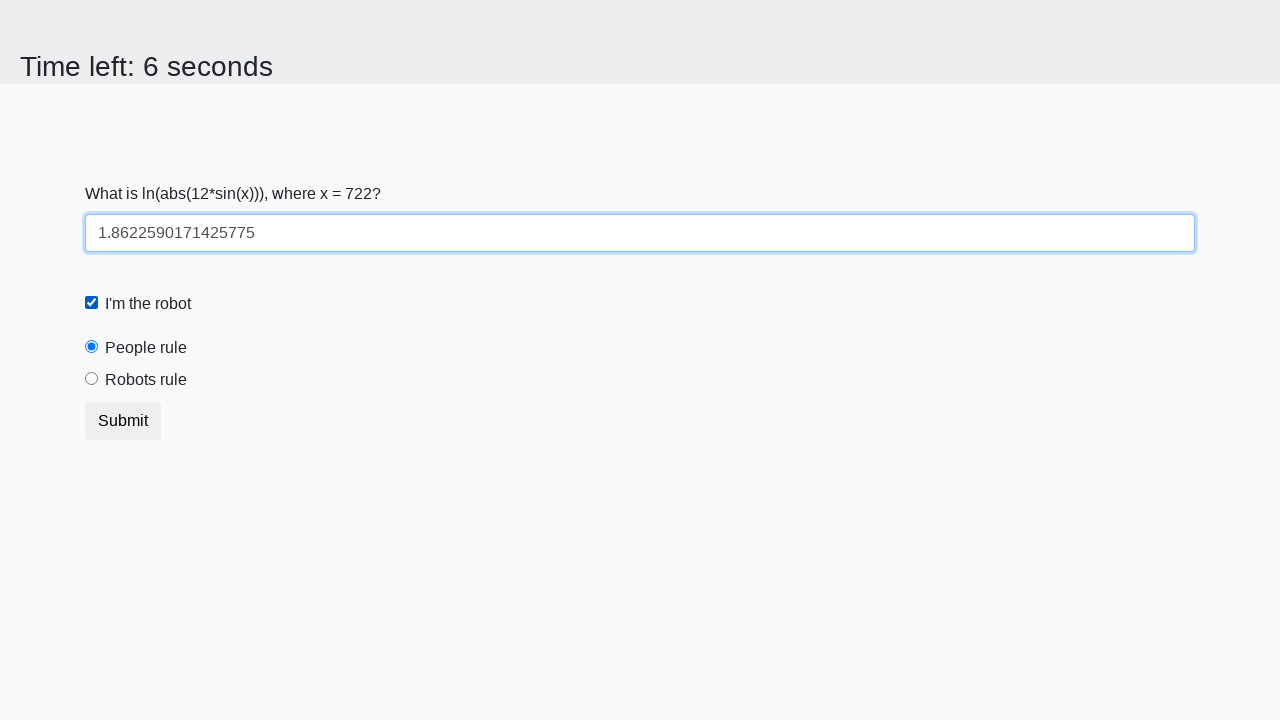

Selected the robots rule radio button at (146, 380) on [for='robotsRule']
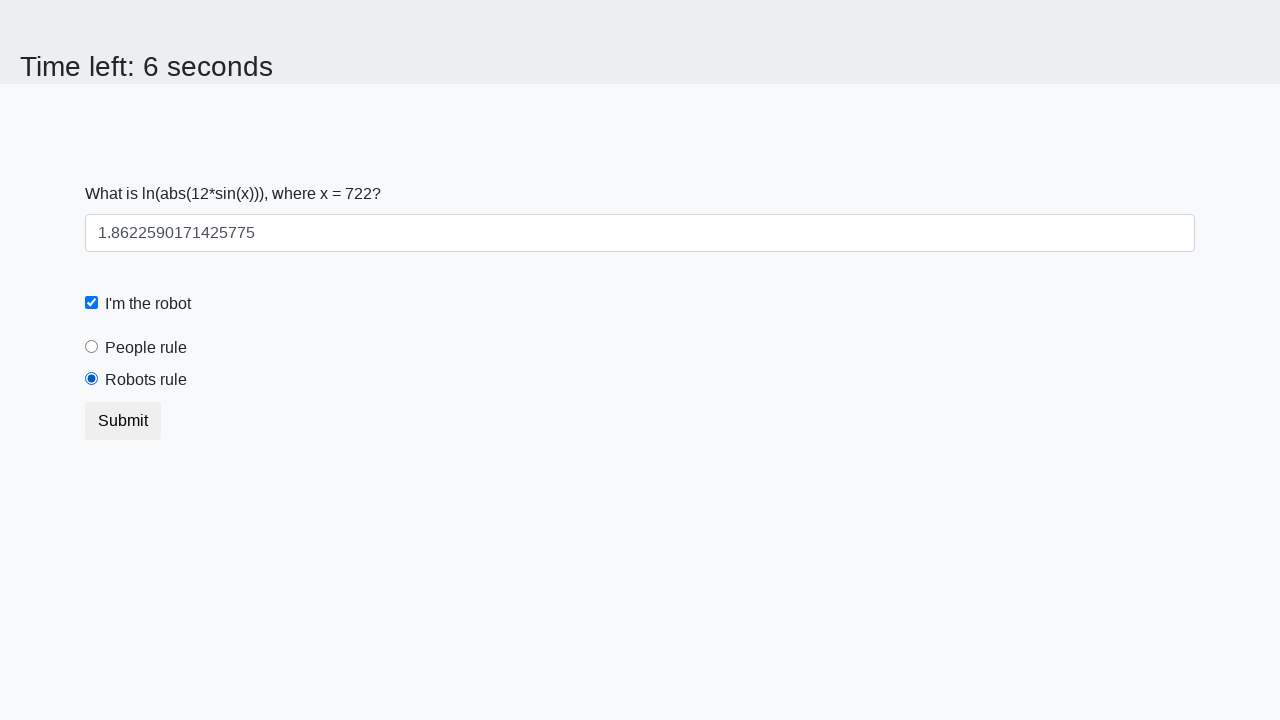

Clicked submit button to submit the form at (123, 421) on .btn-default
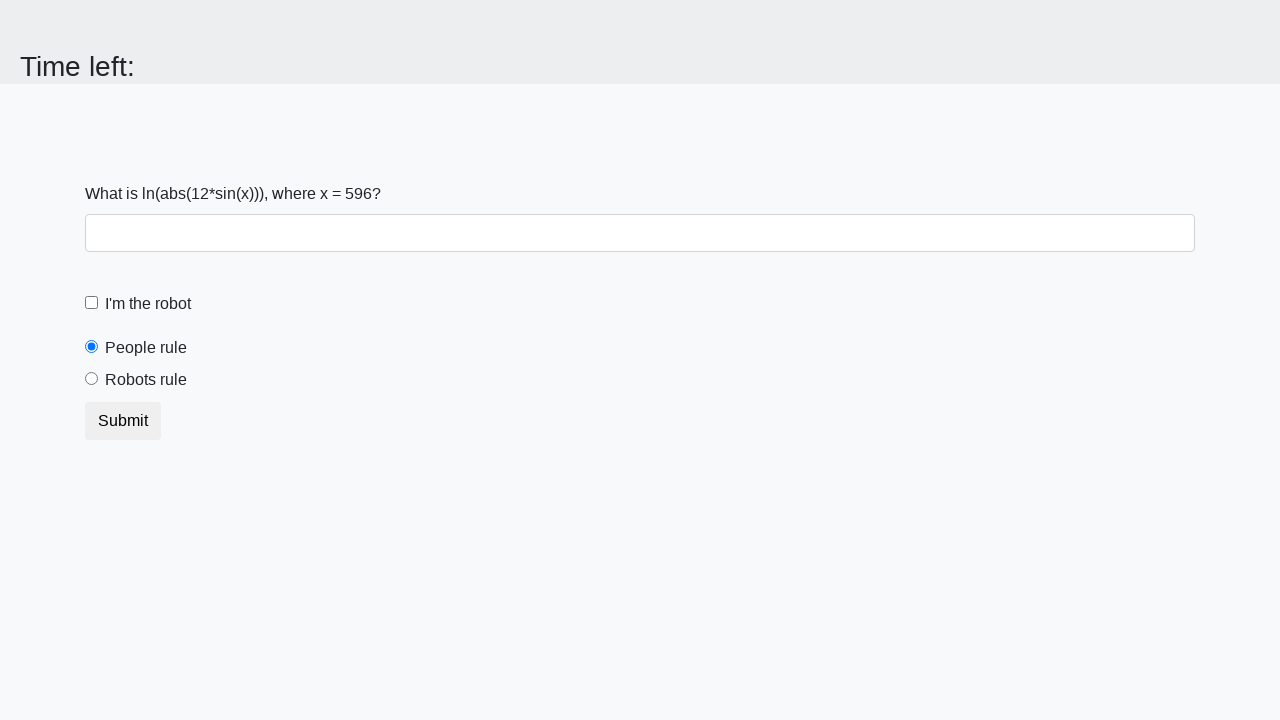

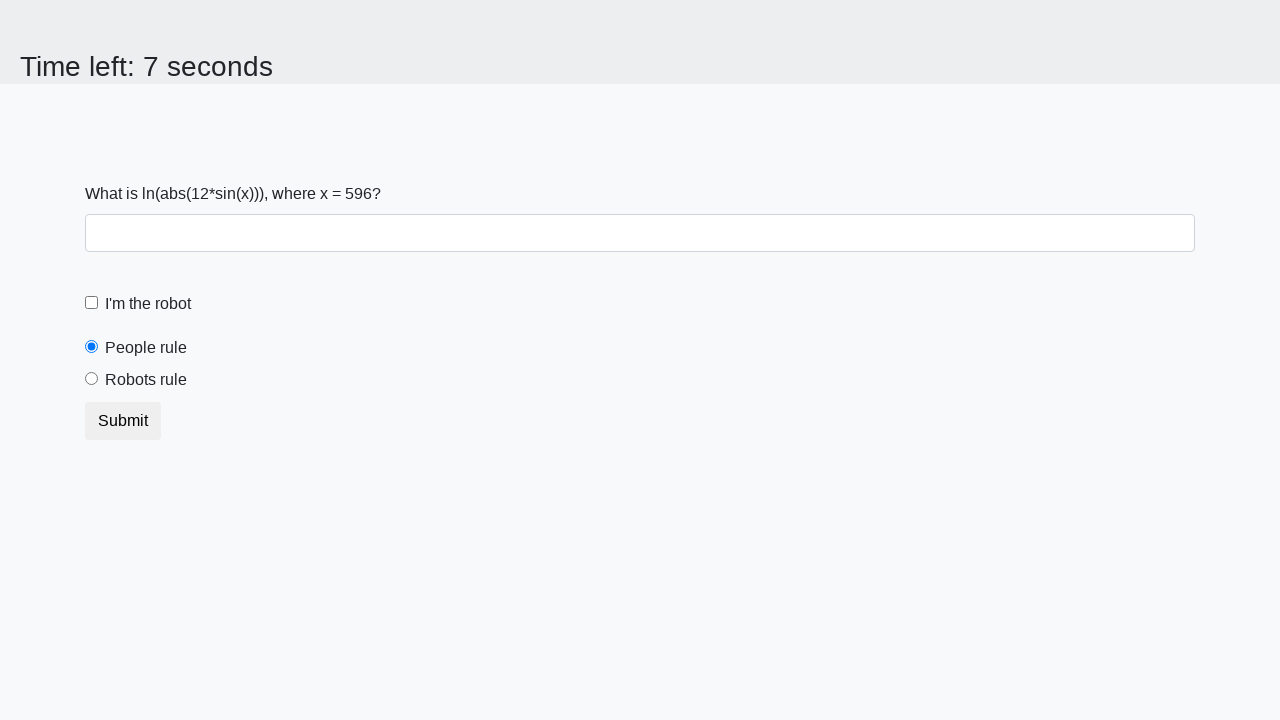